Navigates to the GitHub JavaScript topics page and waits for the page content to load

Starting URL: https://github.com/topics/javascript

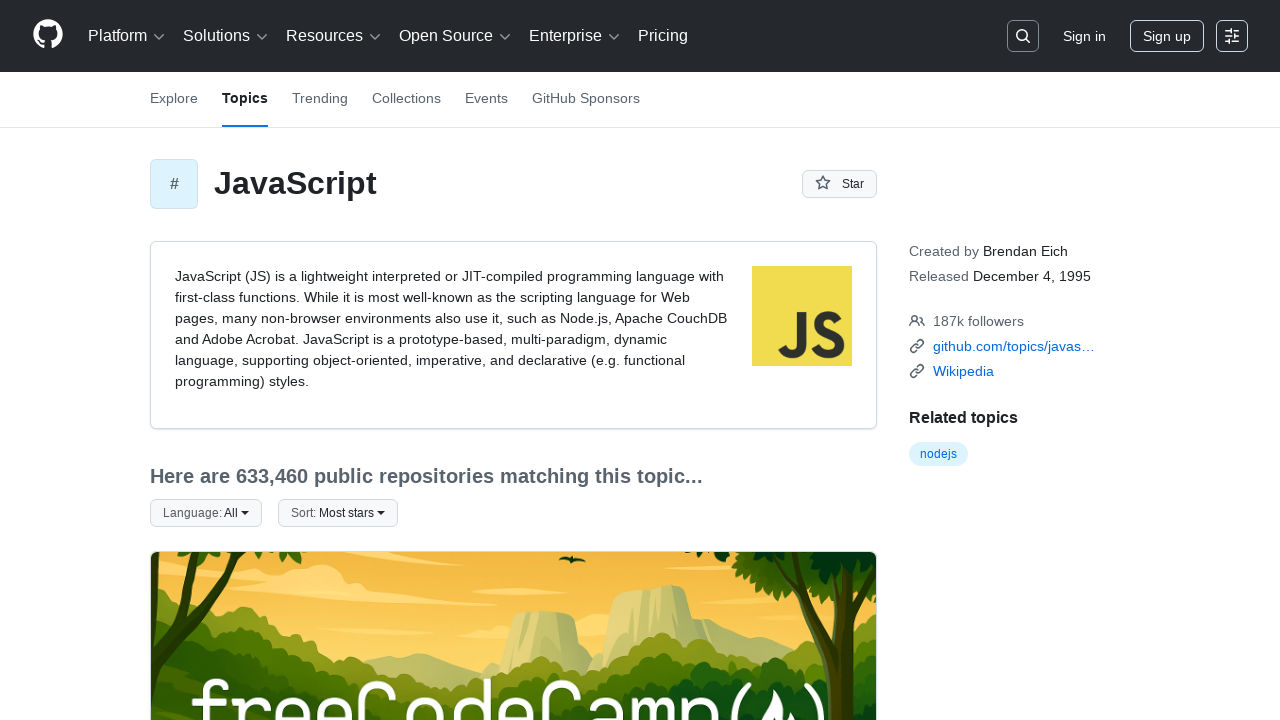

Navigated to GitHub JavaScript topics page
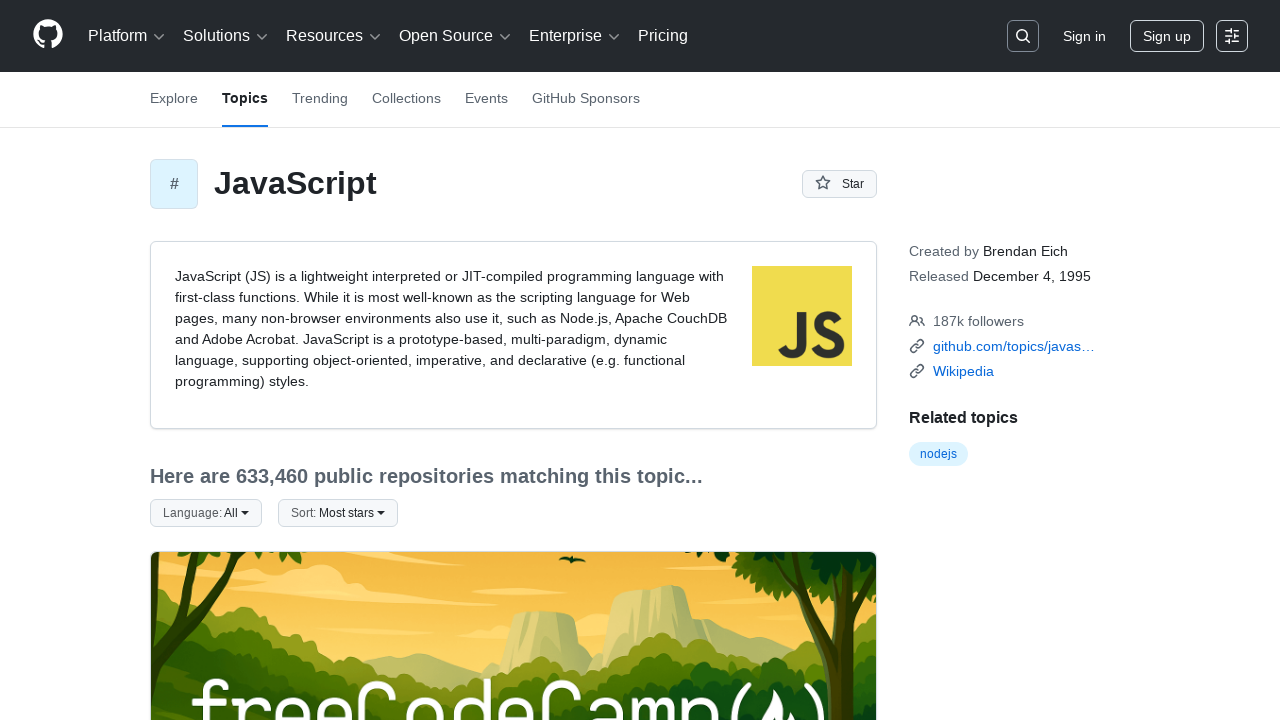

Waited for article content to load on topics page
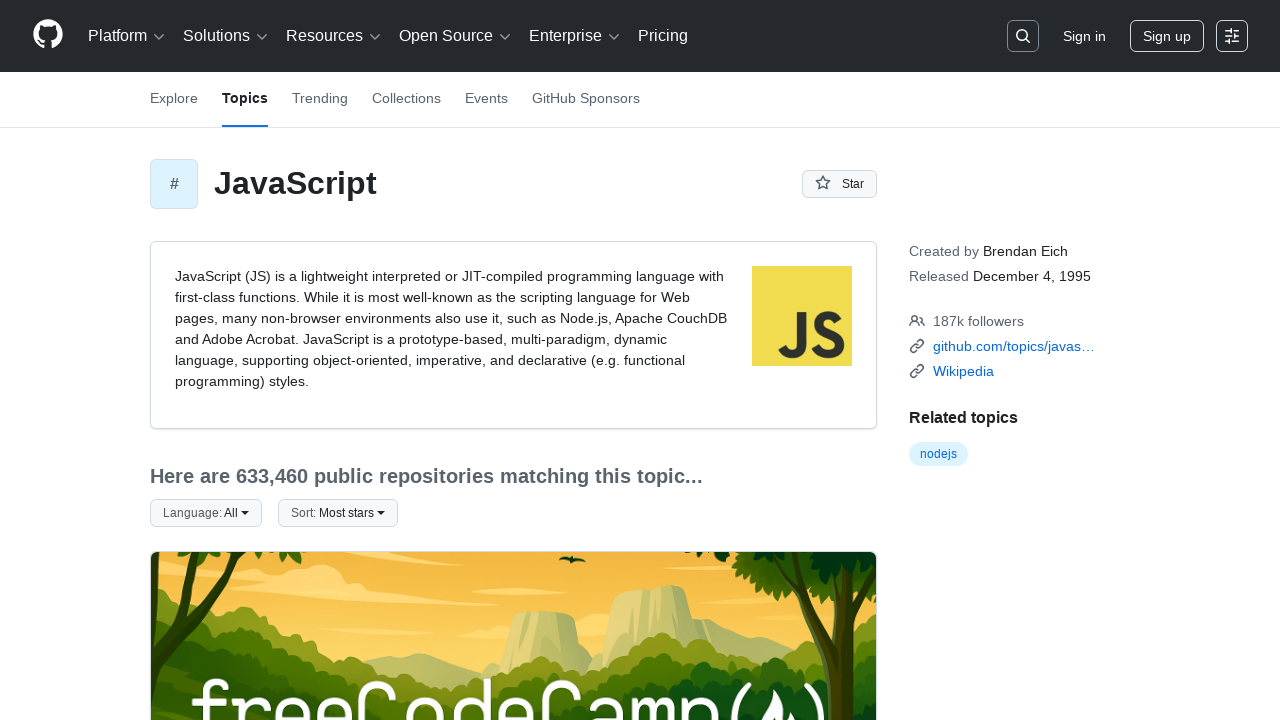

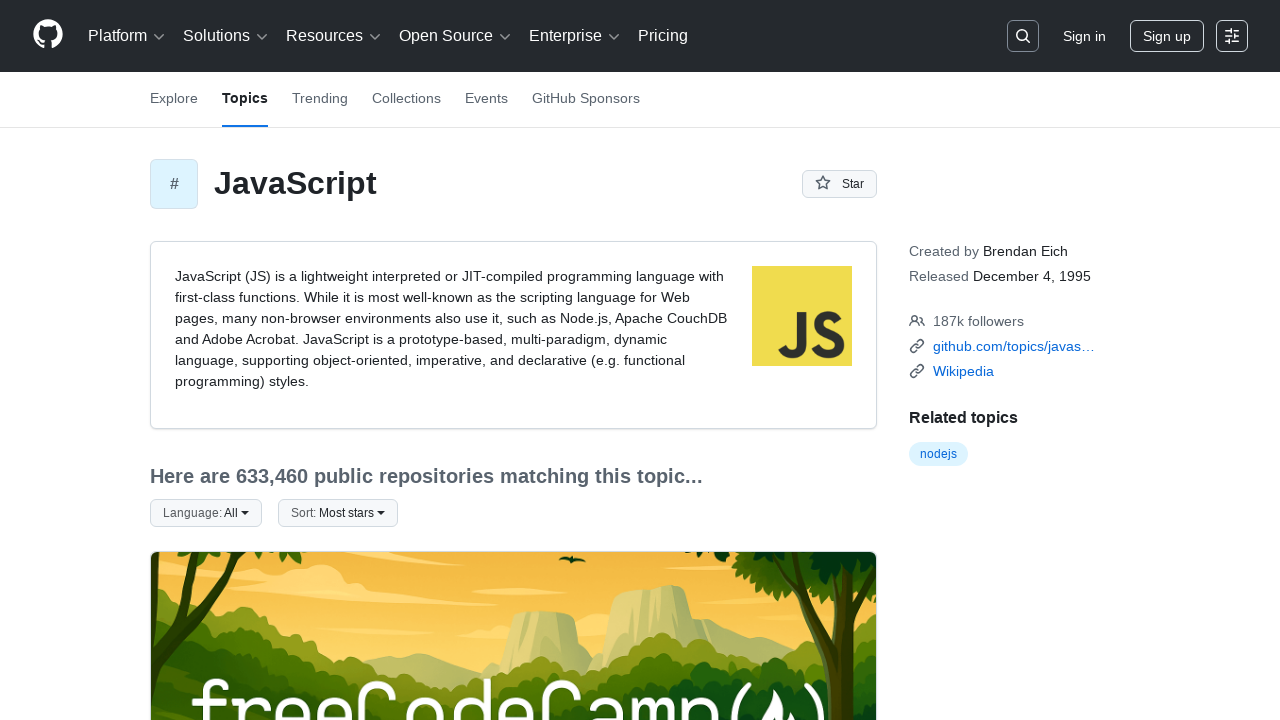